Tests that the Clear Completed button is hidden when there are no completed items

Starting URL: https://demo.playwright.dev/todomvc

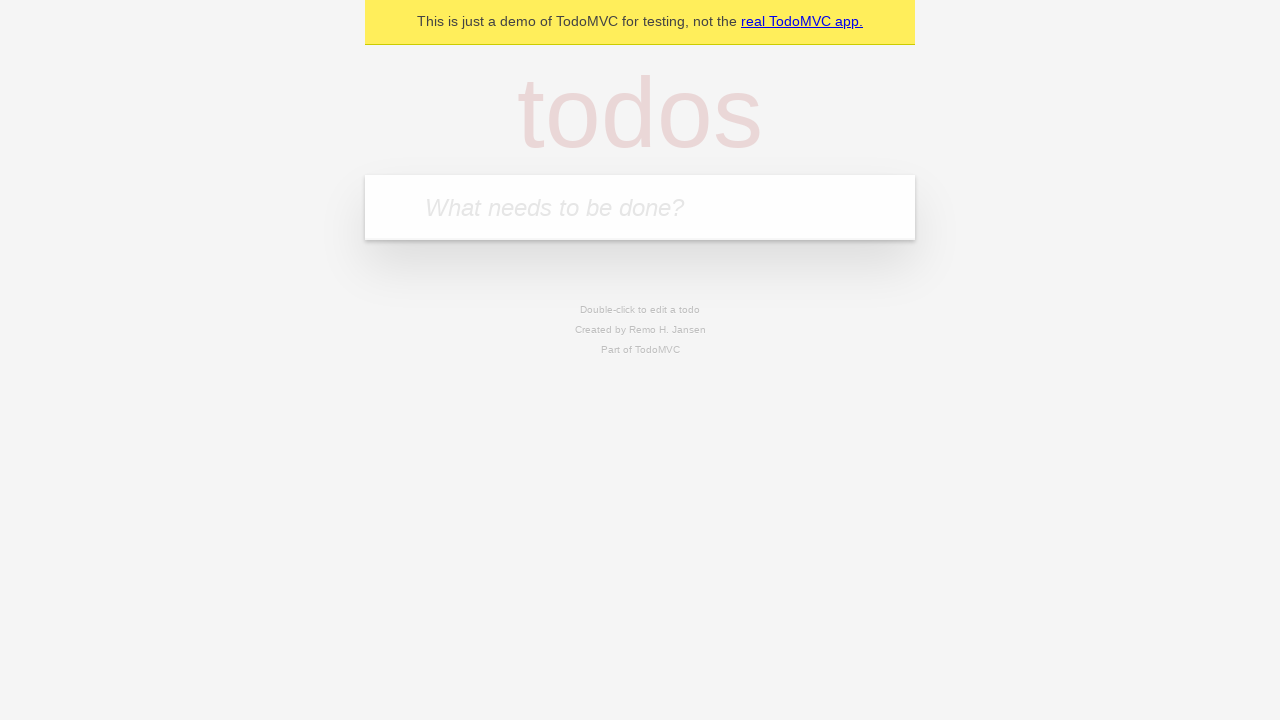

Located the 'What needs to be done?' input field
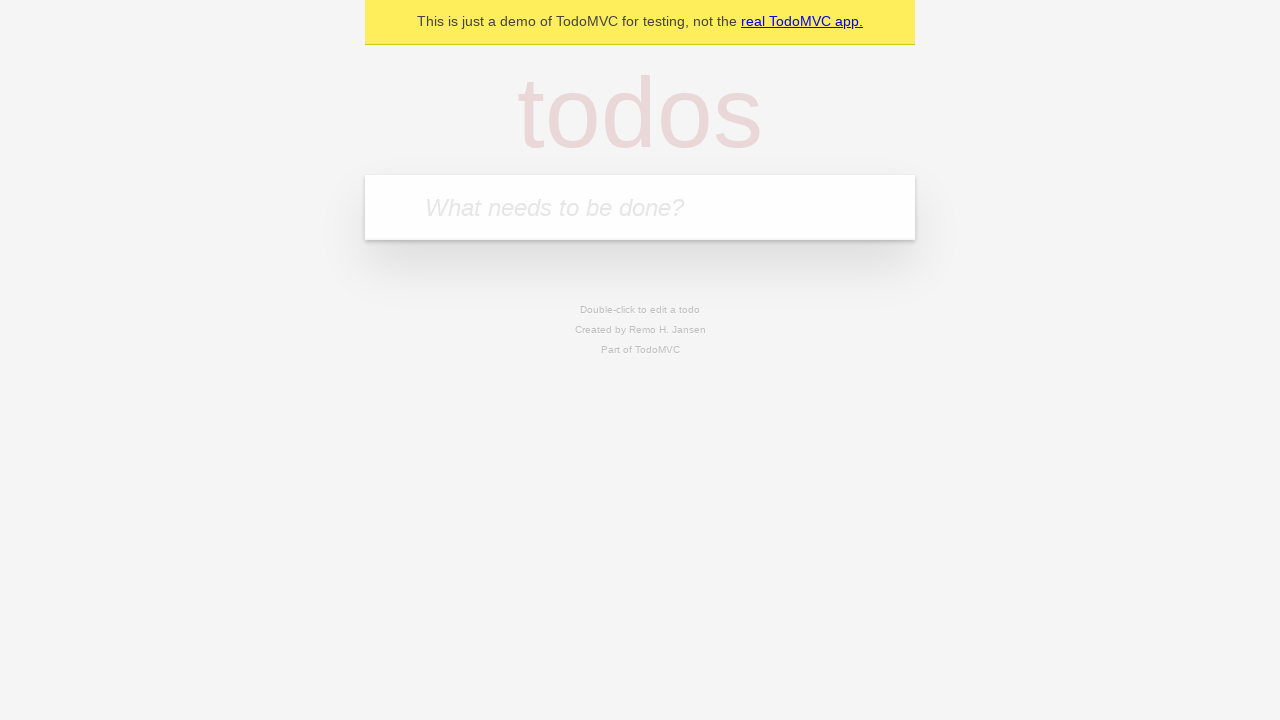

Filled input with 'buy some cheese' on internal:attr=[placeholder="What needs to be done?"i]
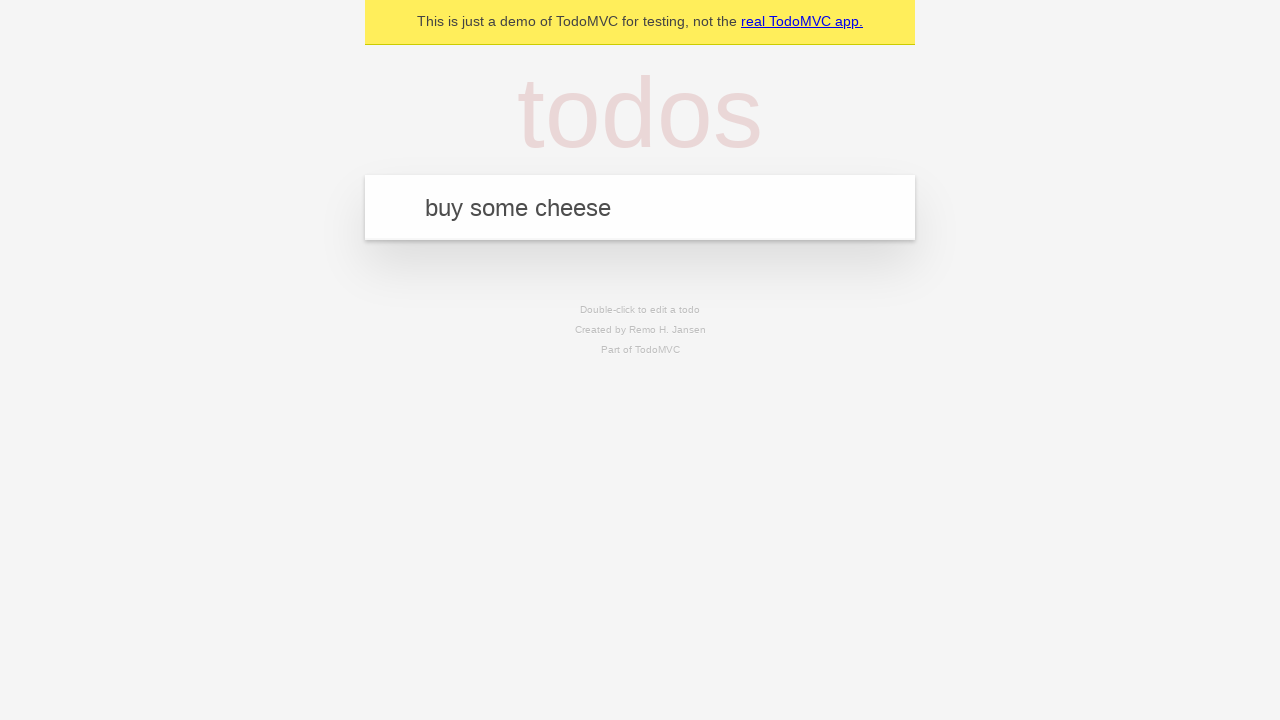

Pressed Enter to create first todo item on internal:attr=[placeholder="What needs to be done?"i]
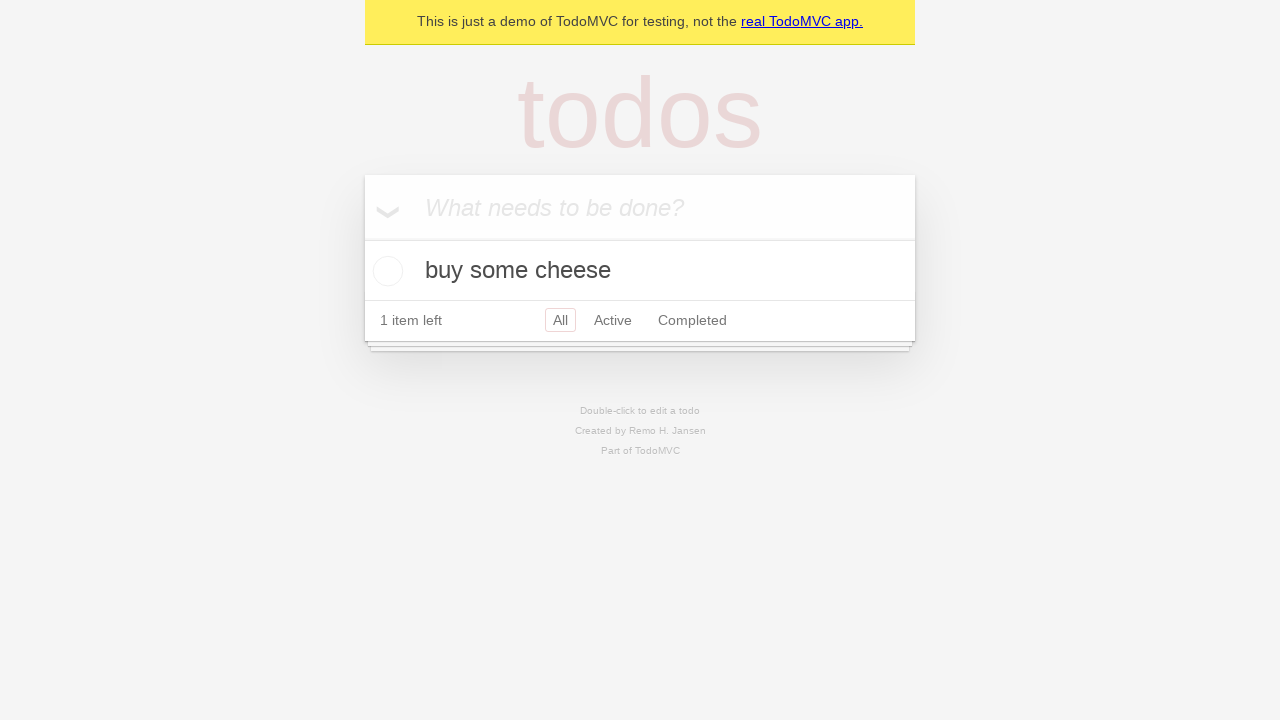

Filled input with 'feed the cat' on internal:attr=[placeholder="What needs to be done?"i]
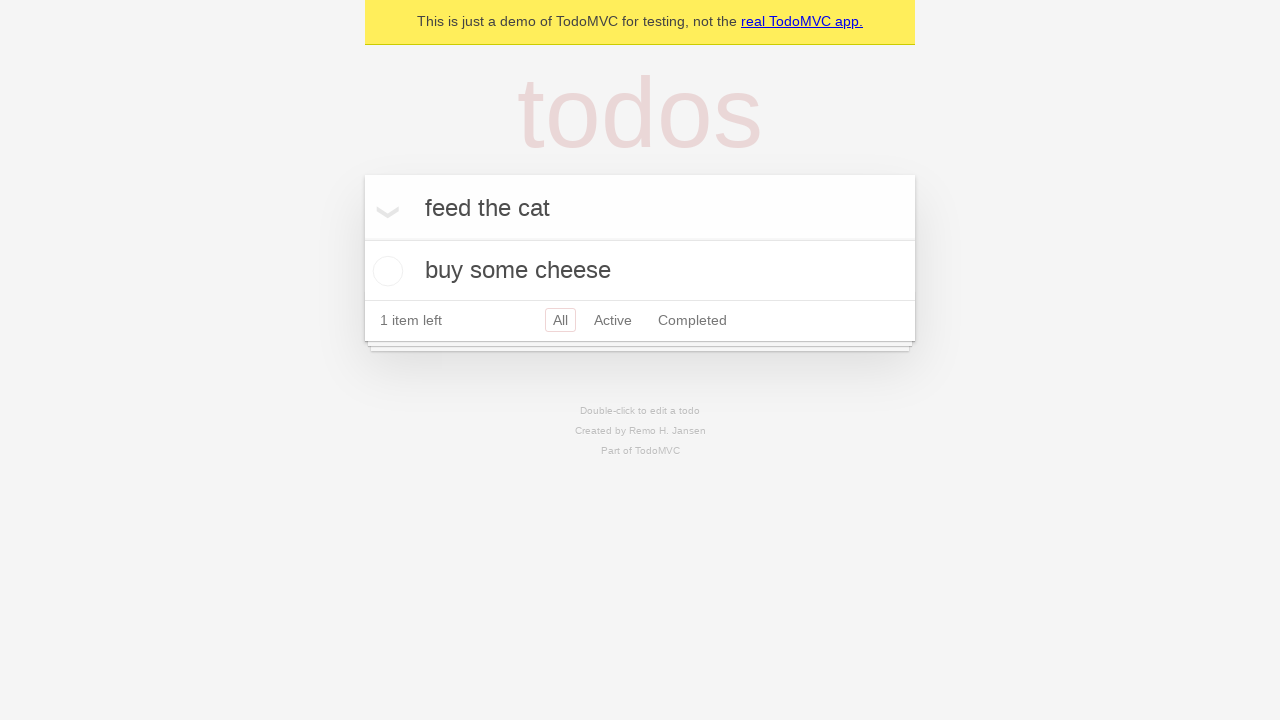

Pressed Enter to create second todo item on internal:attr=[placeholder="What needs to be done?"i]
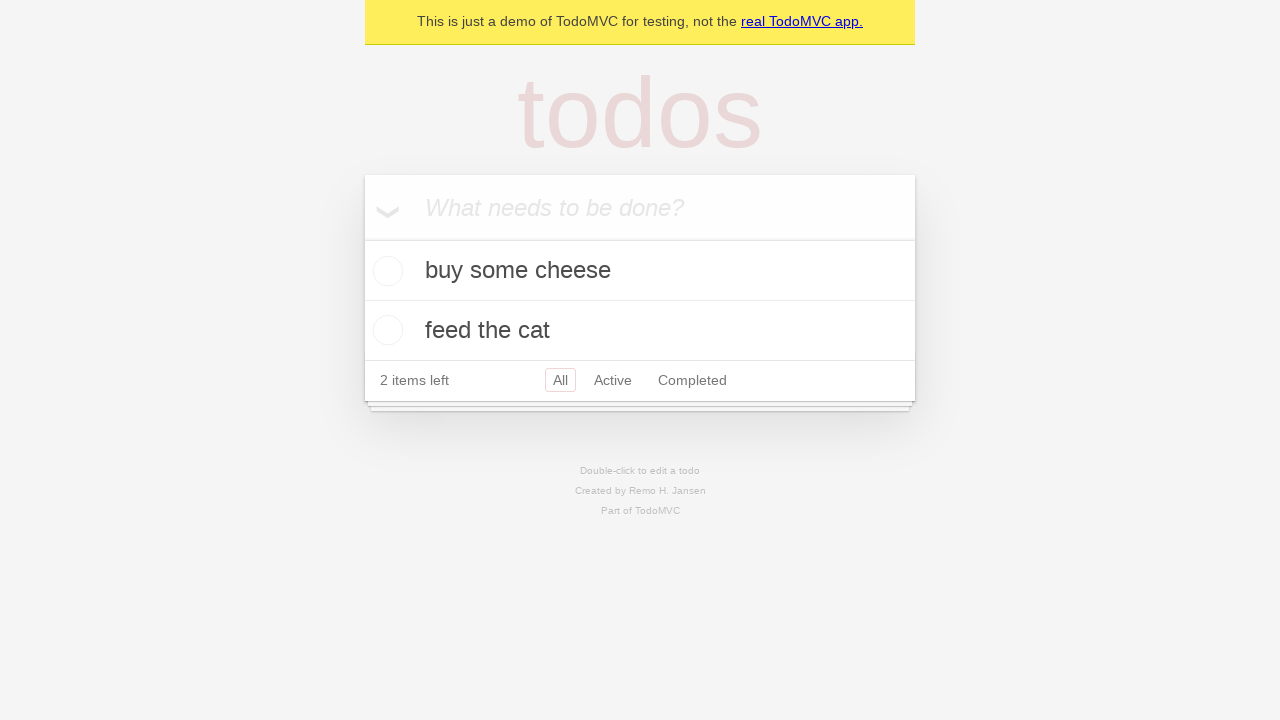

Filled input with 'book a doctors appointment' on internal:attr=[placeholder="What needs to be done?"i]
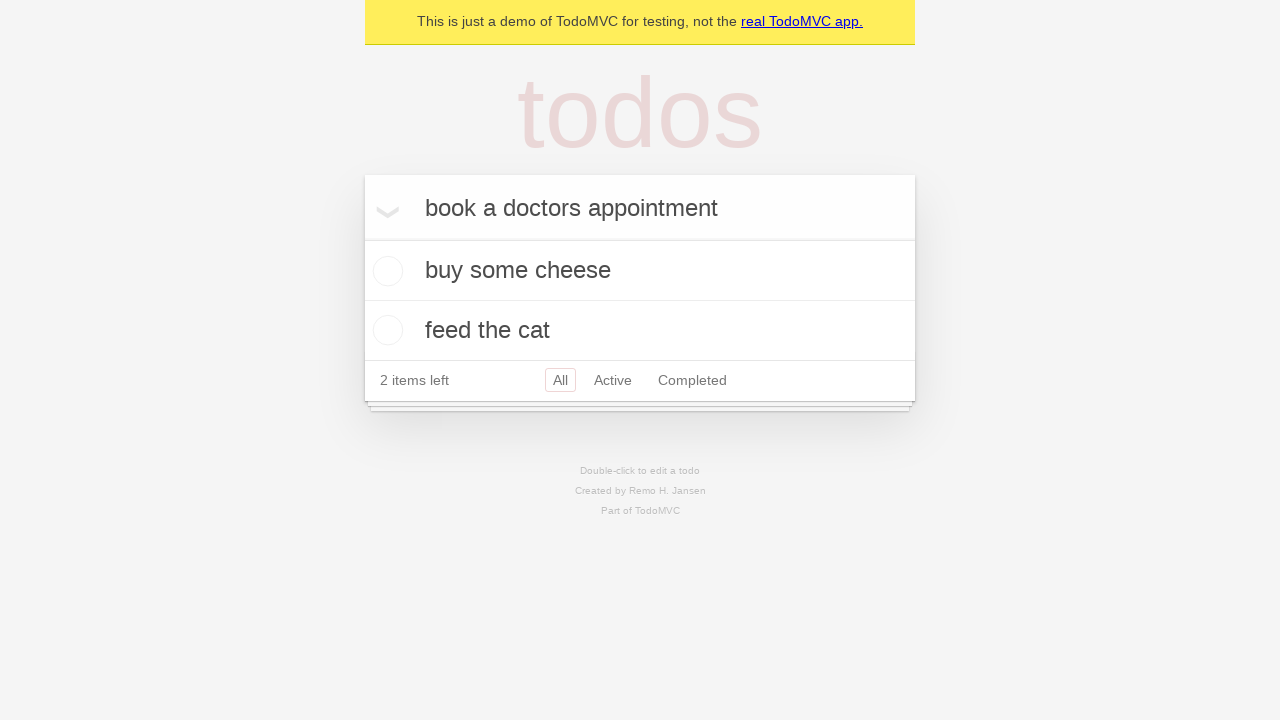

Pressed Enter to create third todo item on internal:attr=[placeholder="What needs to be done?"i]
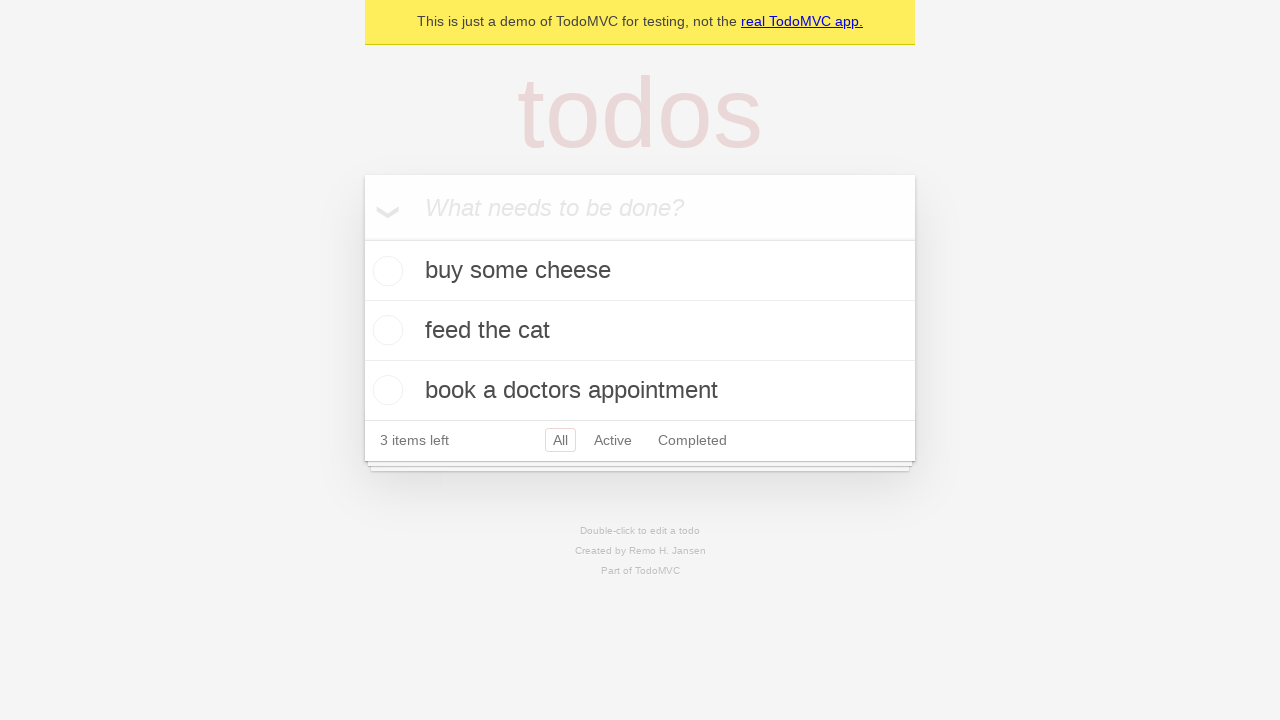

Checked the first todo item as completed at (385, 271) on .todo-list li .toggle >> nth=0
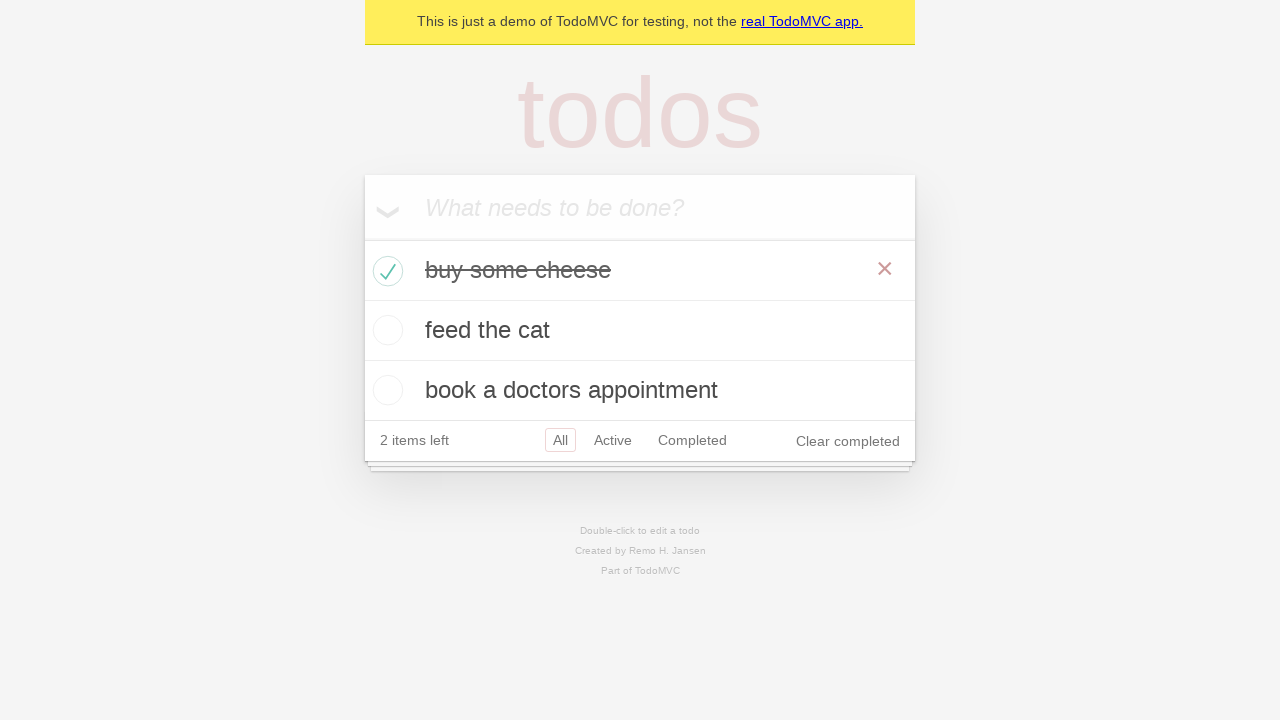

Clicked 'Clear completed' button to remove completed items at (848, 441) on internal:role=button[name="Clear completed"i]
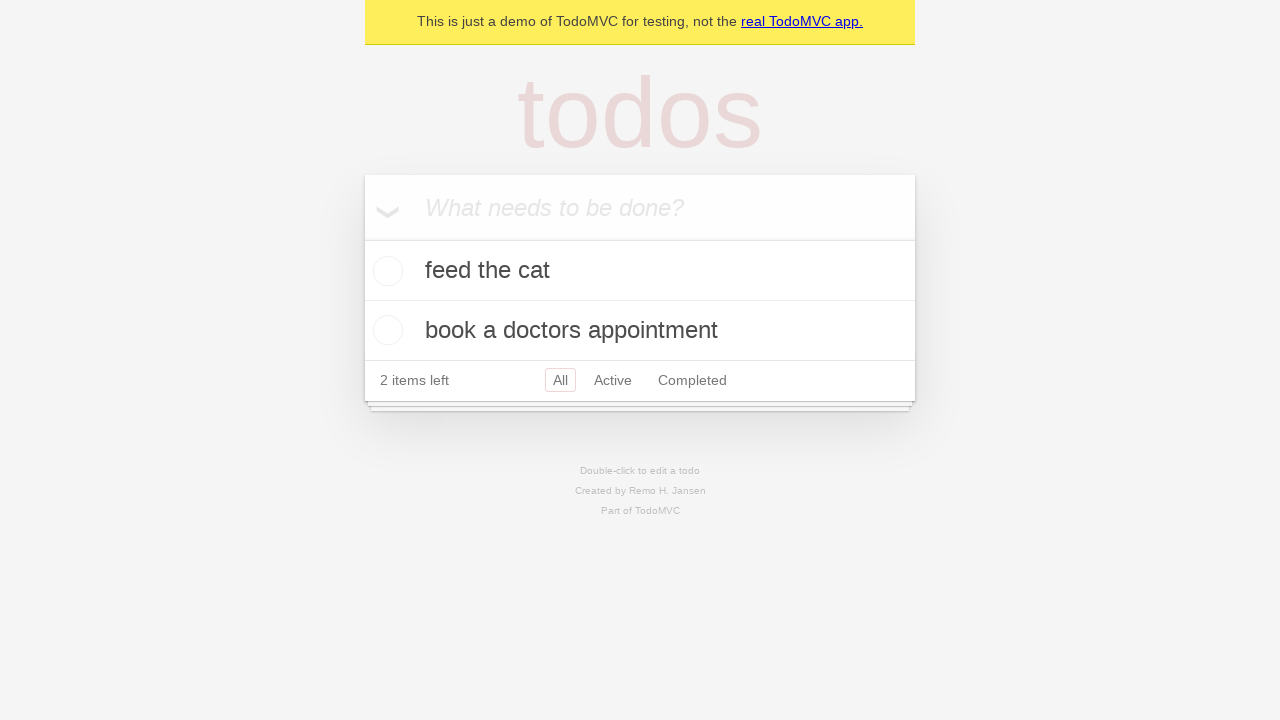

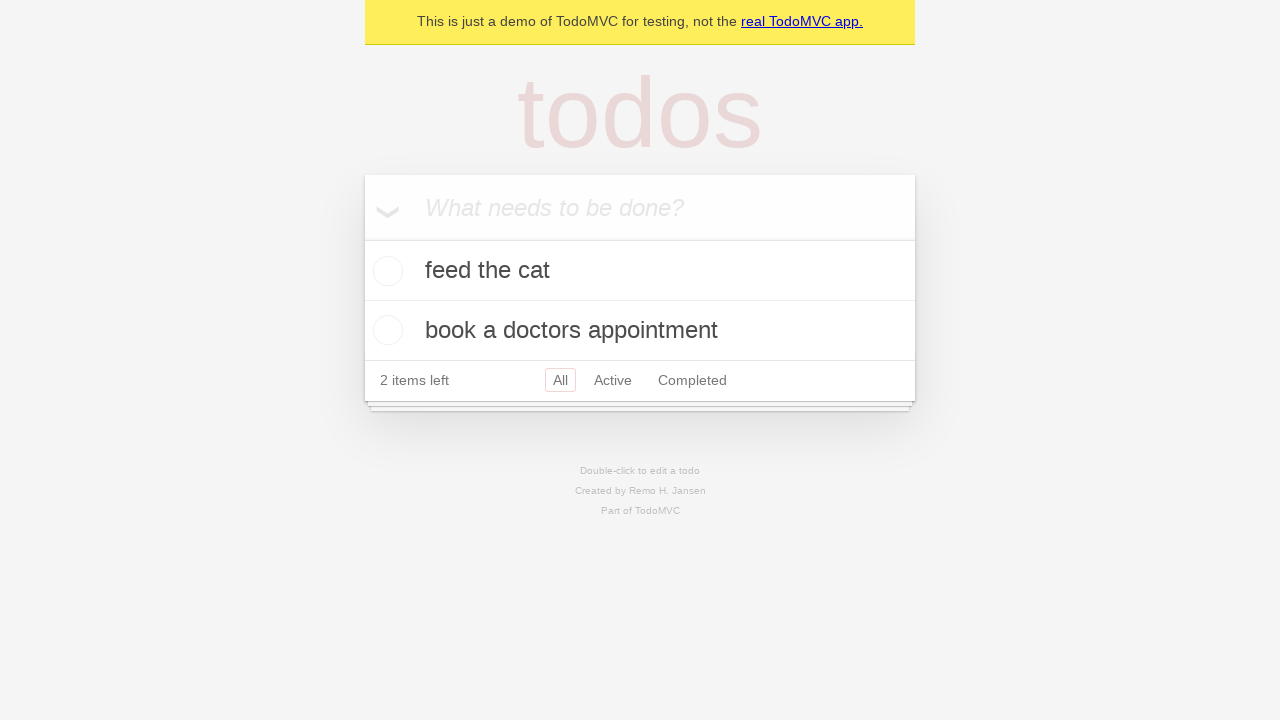